Tests iframe interaction by switching to an iframe and clicking on a link inside it

Starting URL: https://www.rahulshettyacademy.com/AutomationPractice

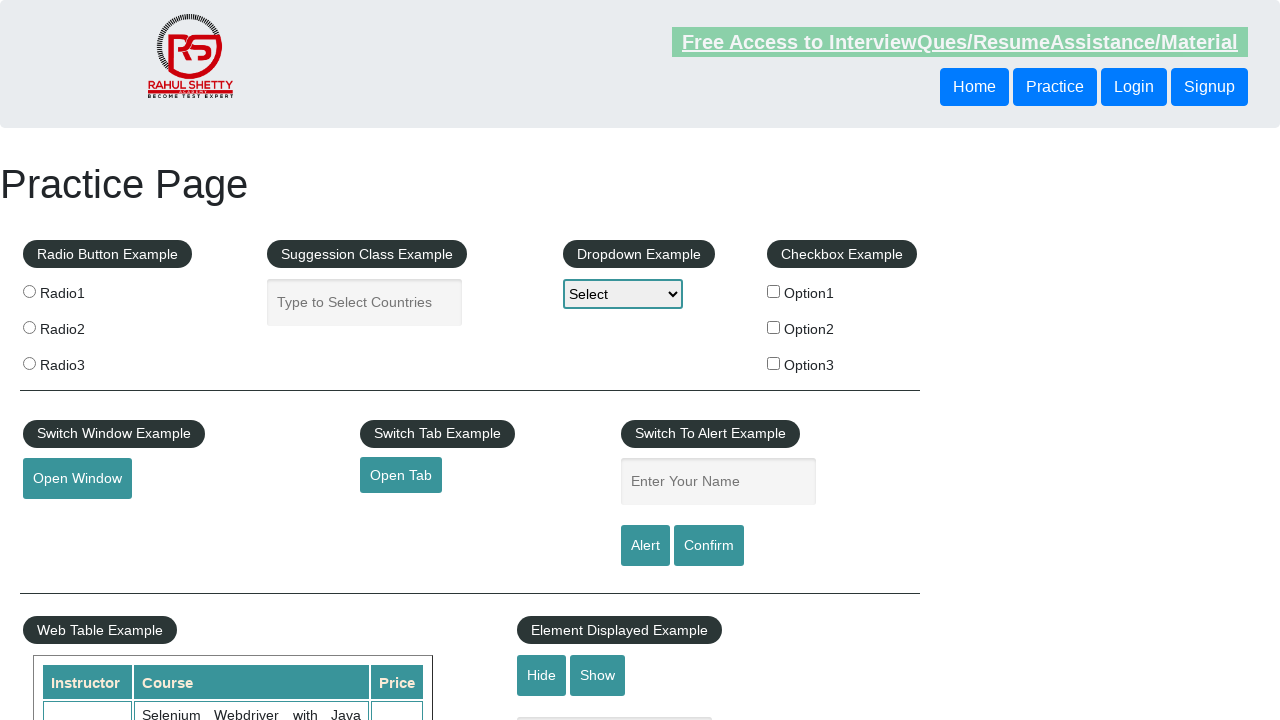

Located the first iframe on the page
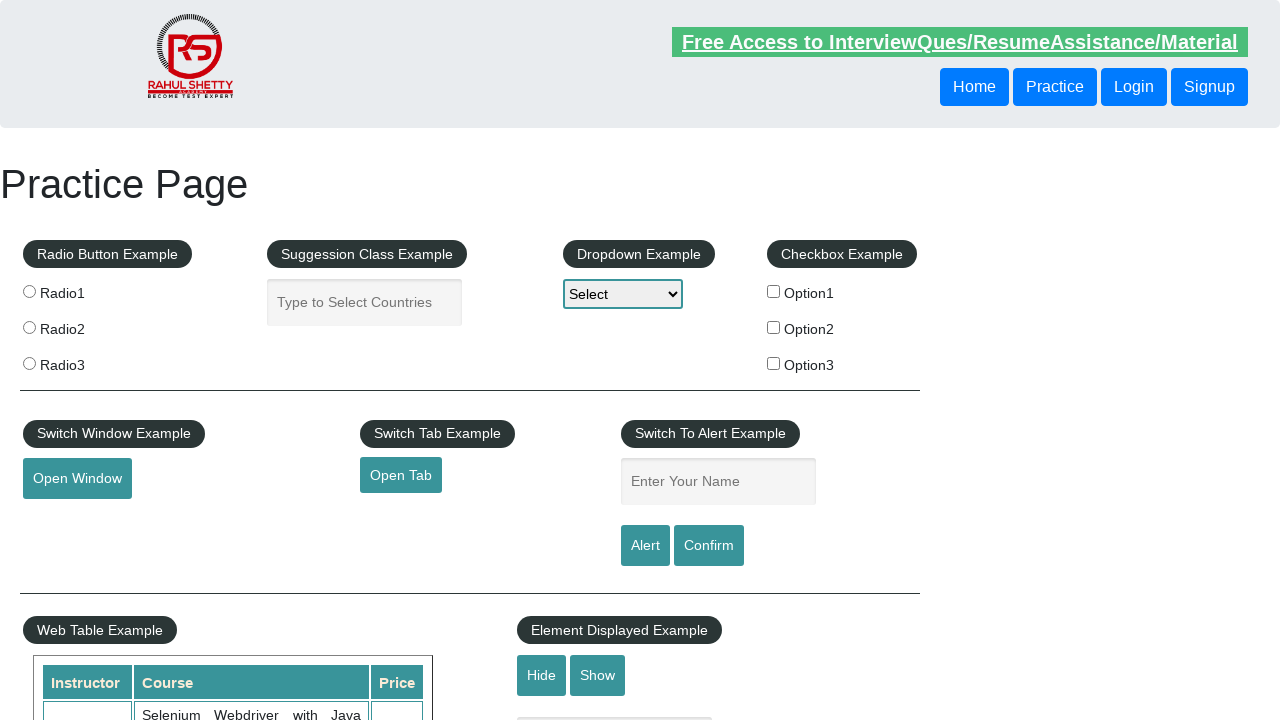

Clicked on the navbar highlighter link inside the iframe at (307, 360) on iframe >> nth=0 >> internal:control=enter-frame >> (//a[@class='new-navbar-highl
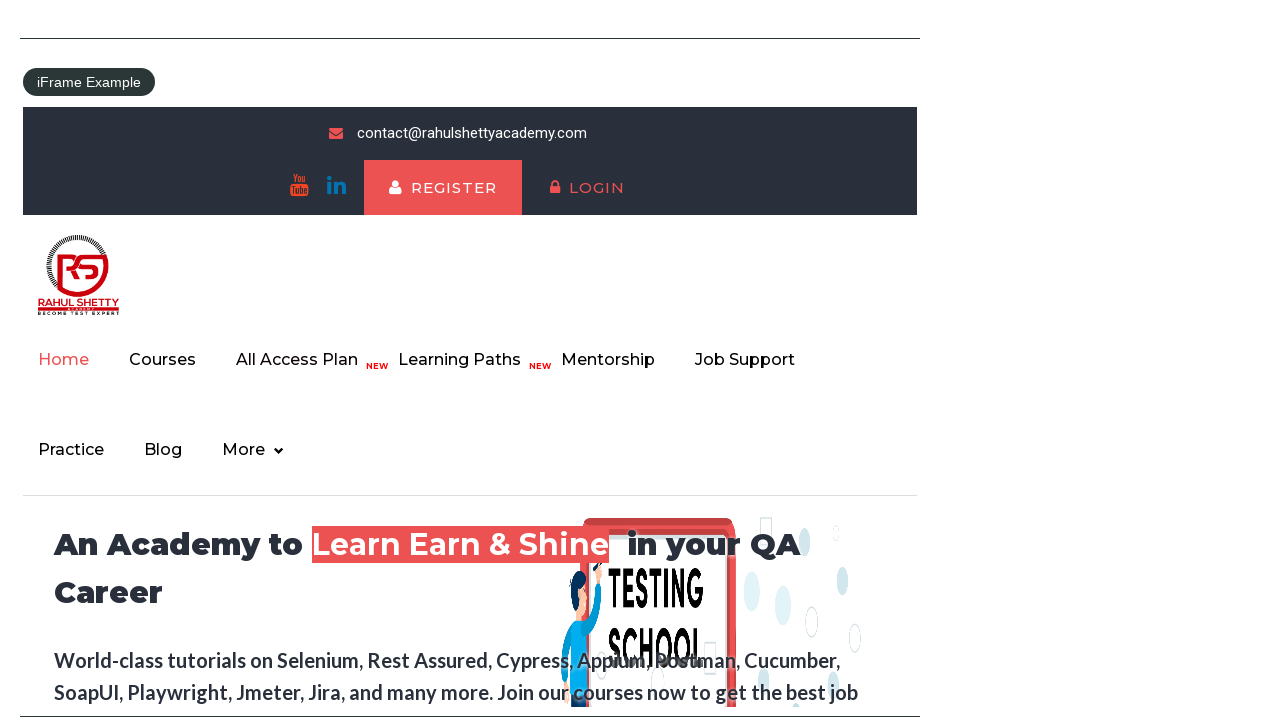

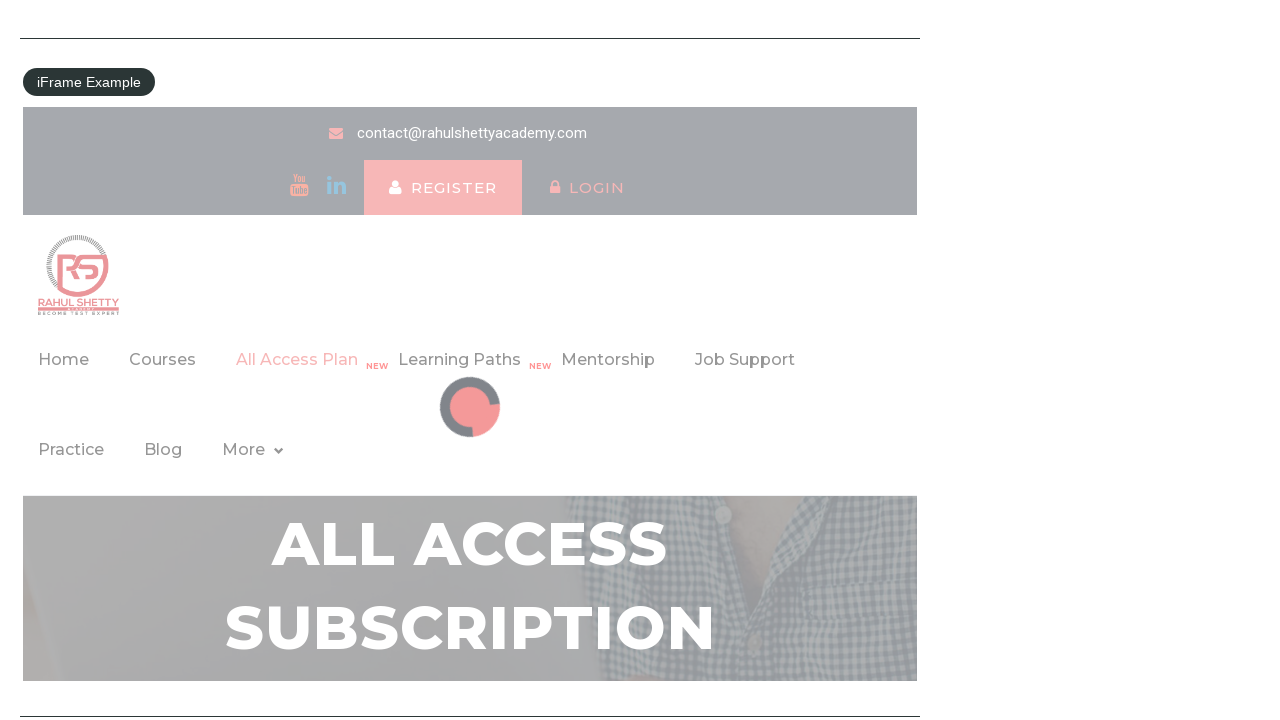